Tests file upload functionality by selecting a file via the file input element and submitting the upload form, then verifying the uploaded filename is displayed correctly.

Starting URL: https://the-internet.herokuapp.com/upload

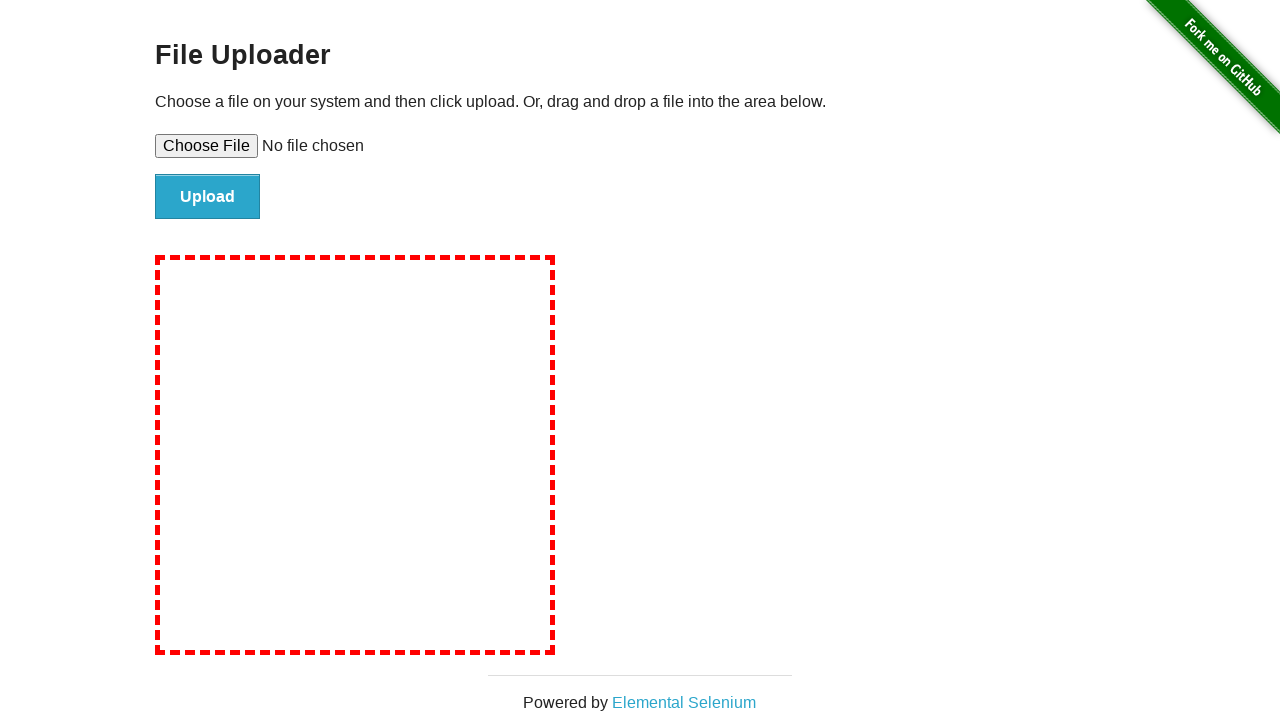

Created temporary test file: tmpr1eqvb9r.txt
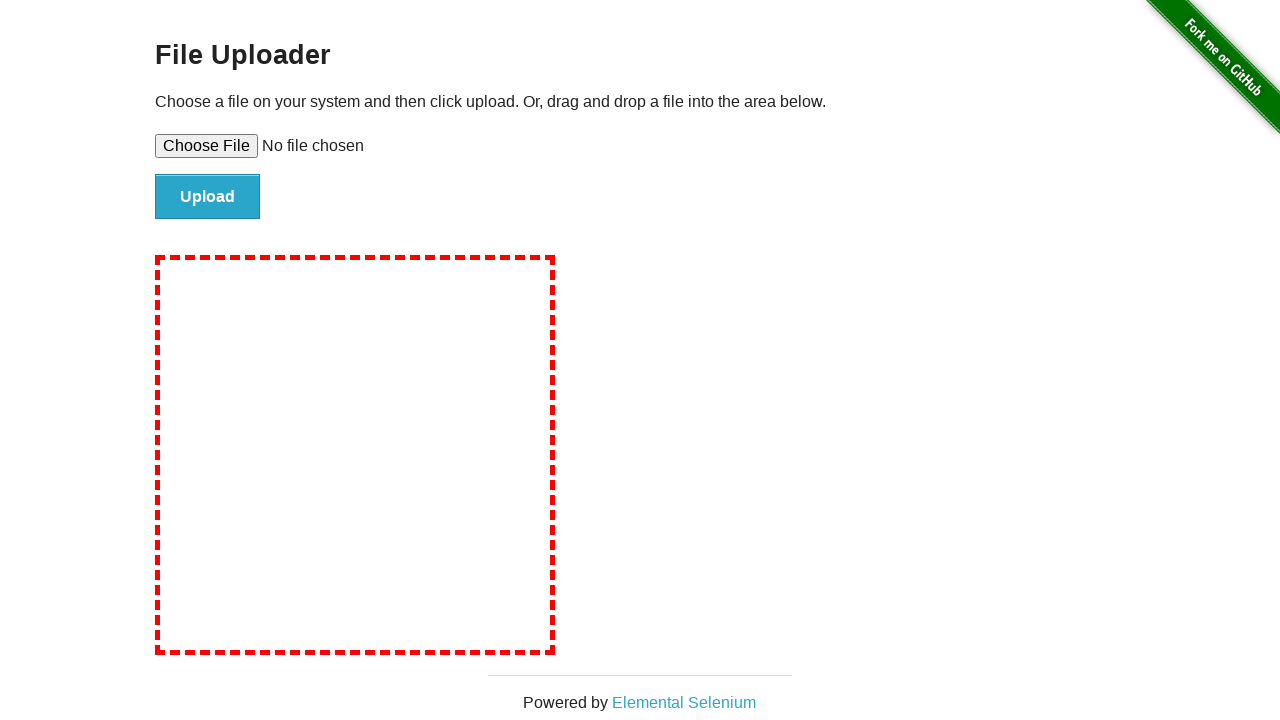

Set file input with temporary file: tmpr1eqvb9r.txt
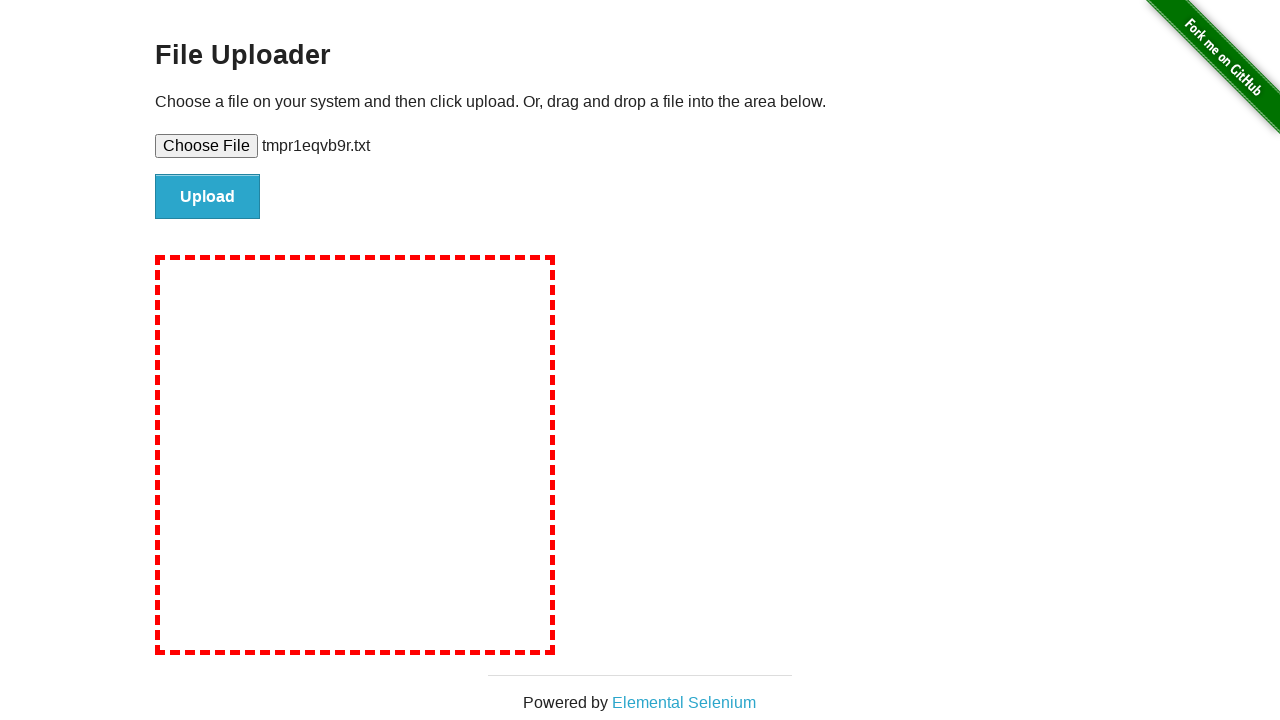

Clicked the file upload submit button at (208, 197) on #file-submit
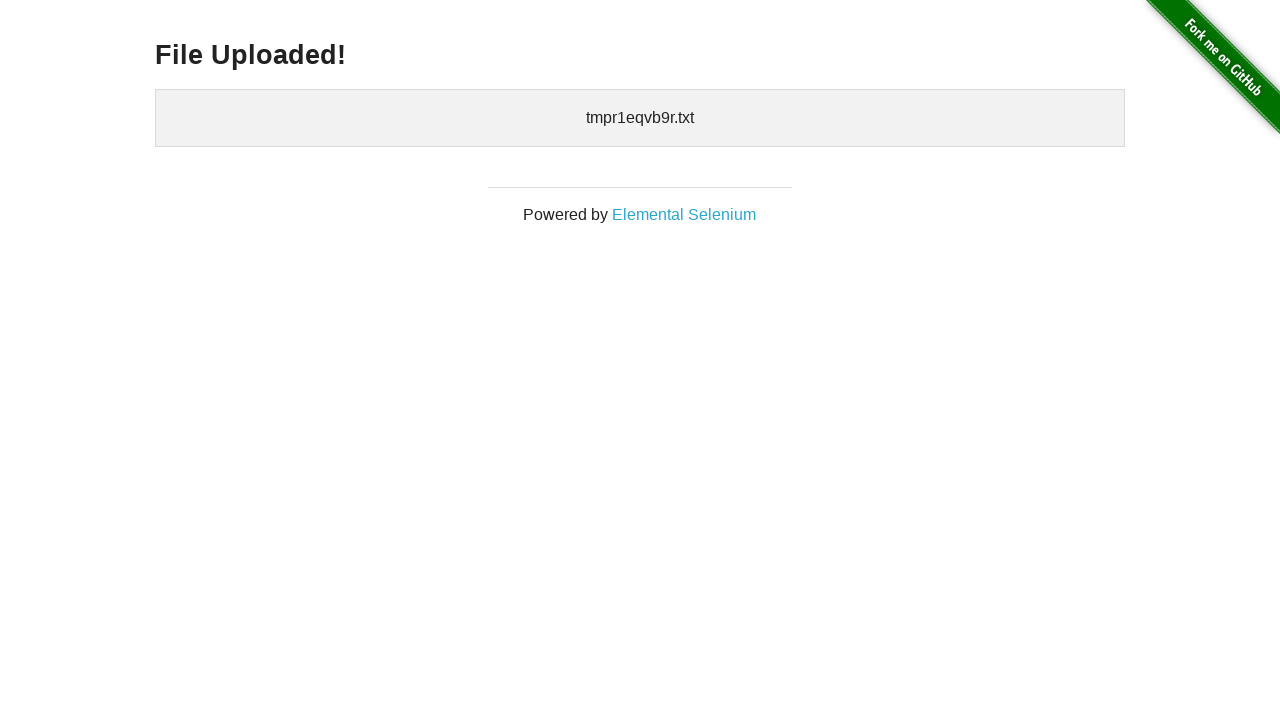

Upload confirmation page loaded with uploaded files list
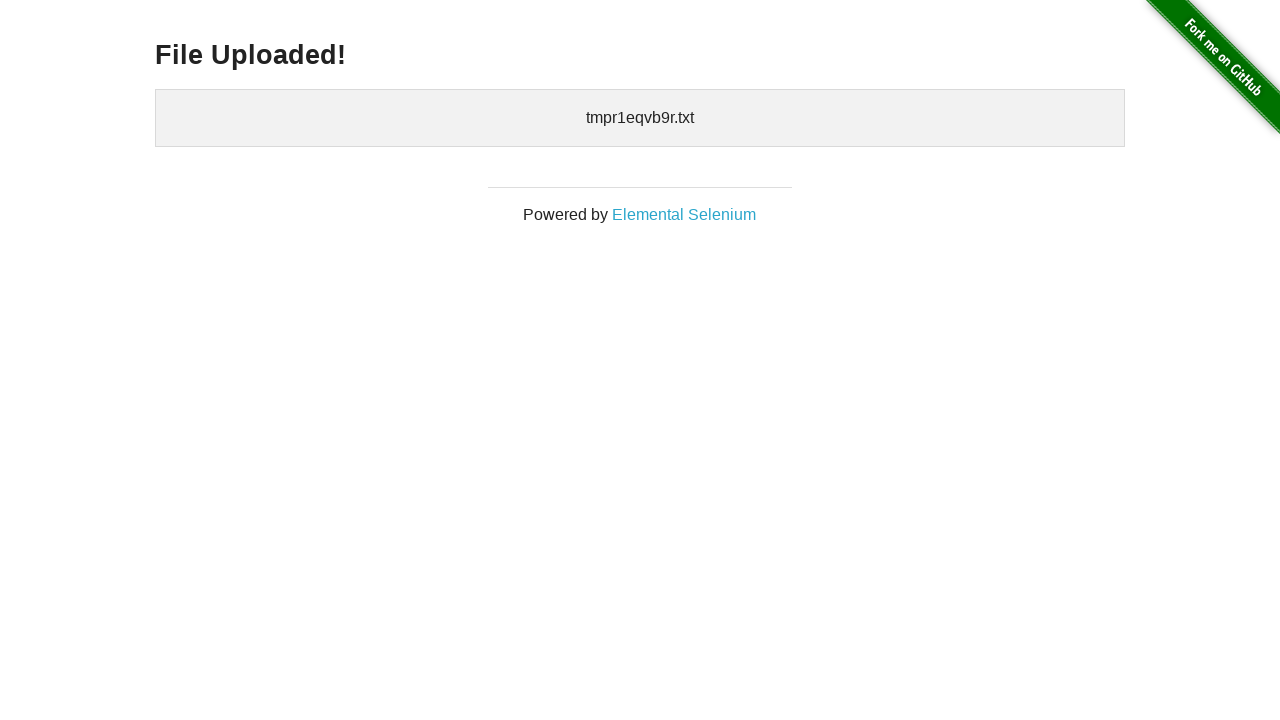

Cleaned up temporary test file
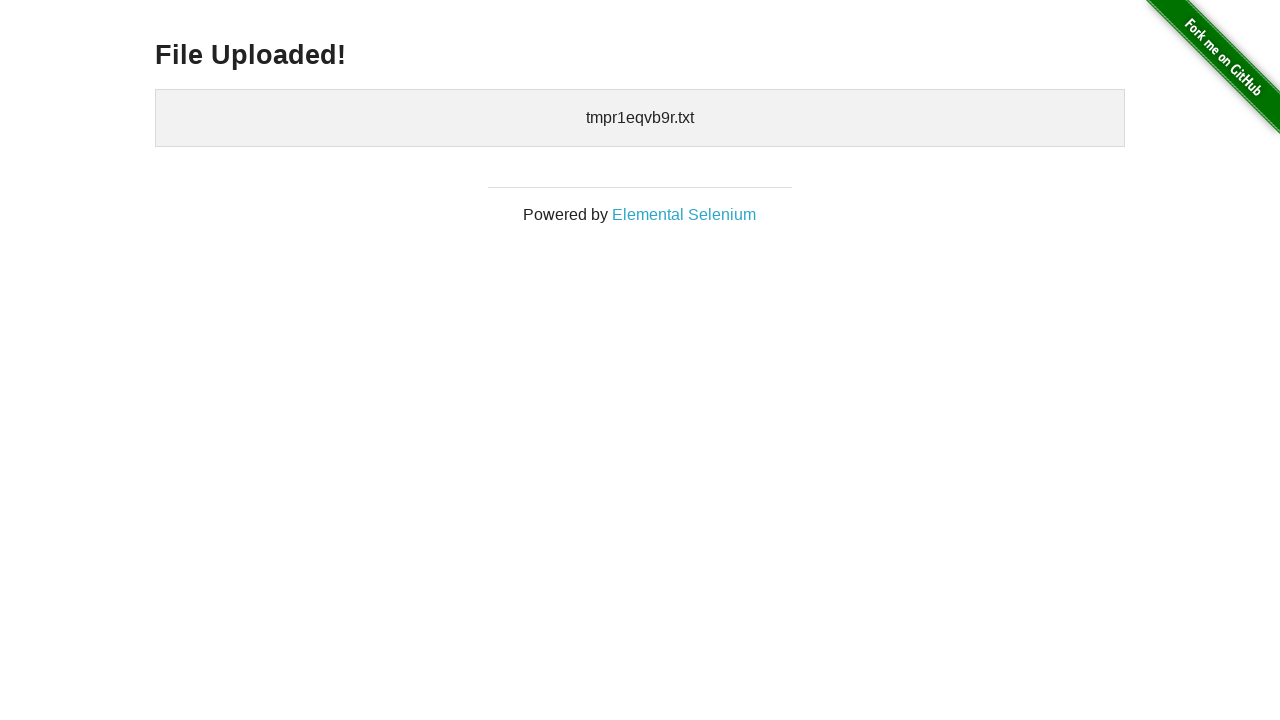

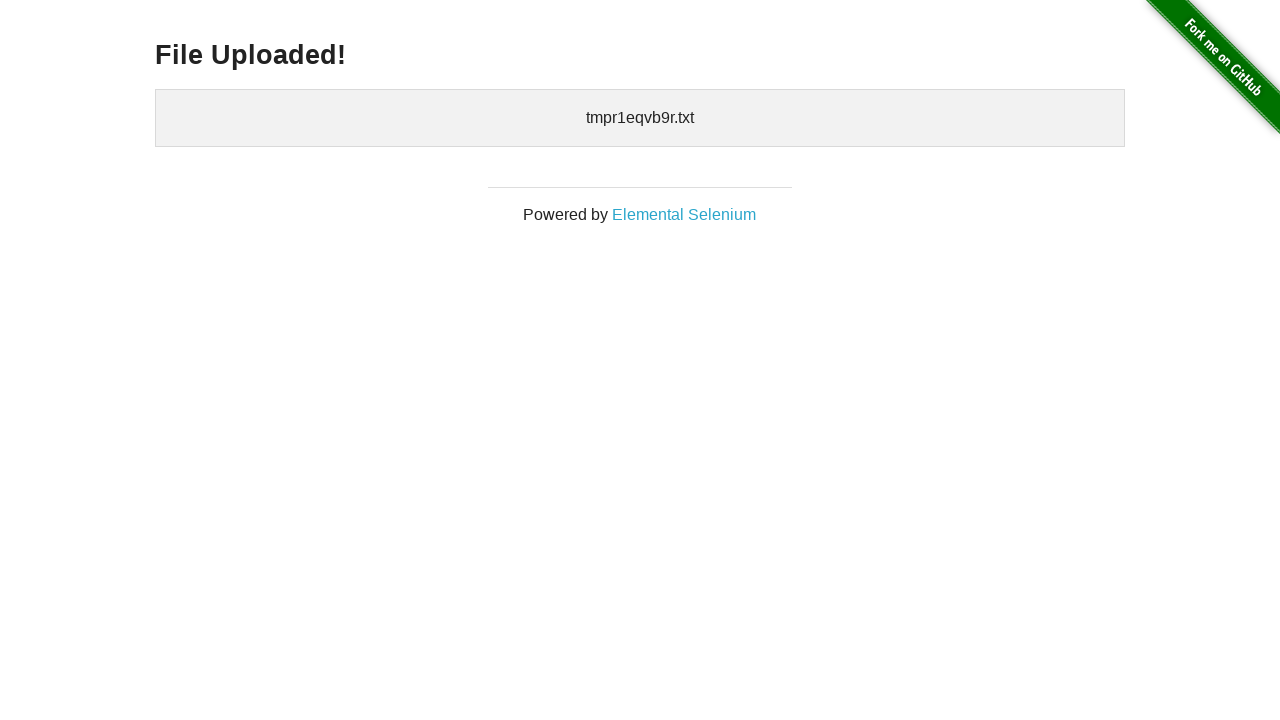